Tests deleting a task while viewing the Active filter

Starting URL: https://todomvc4tasj.herokuapp.com/

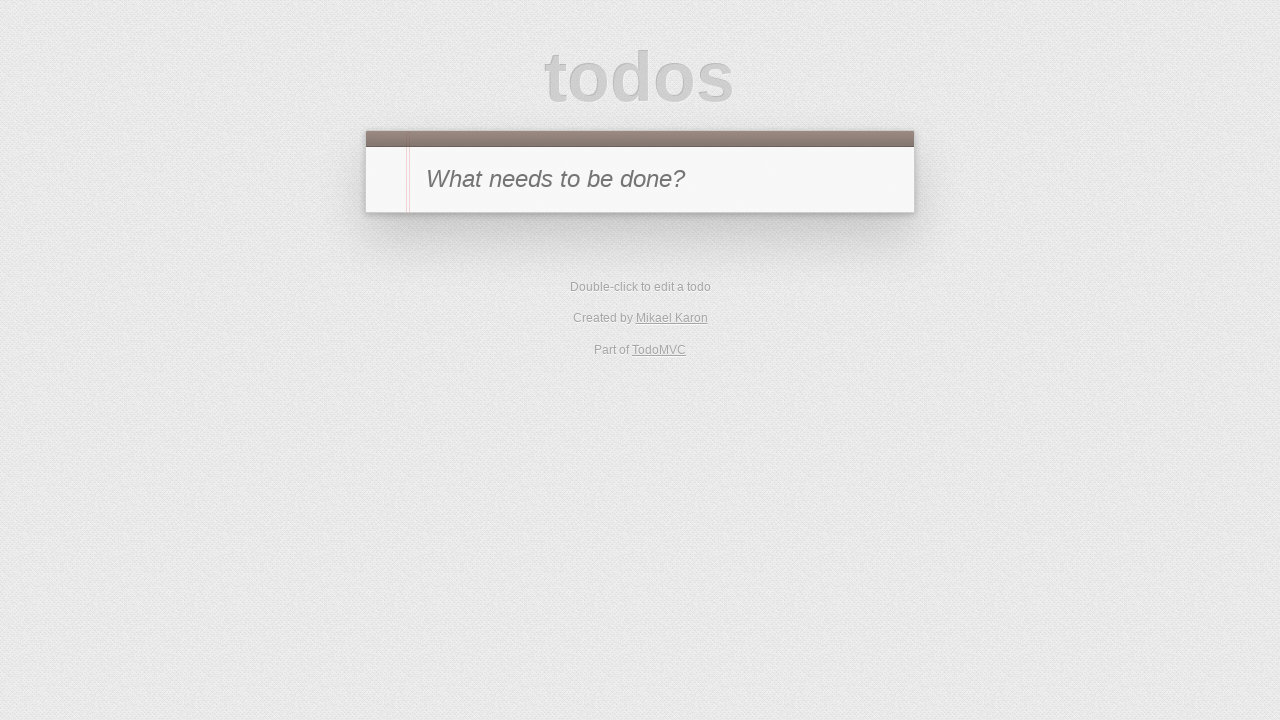

Set up initial state with one active task via localStorage
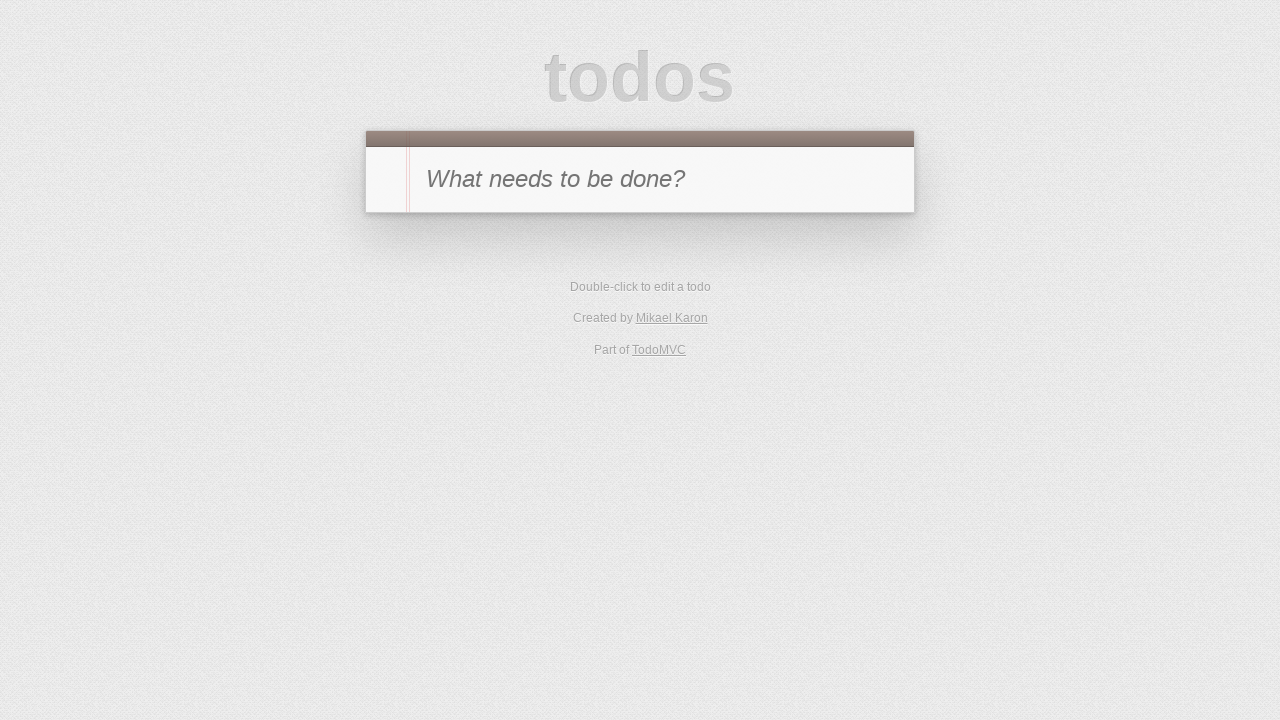

Reloaded the page to apply localStorage changes
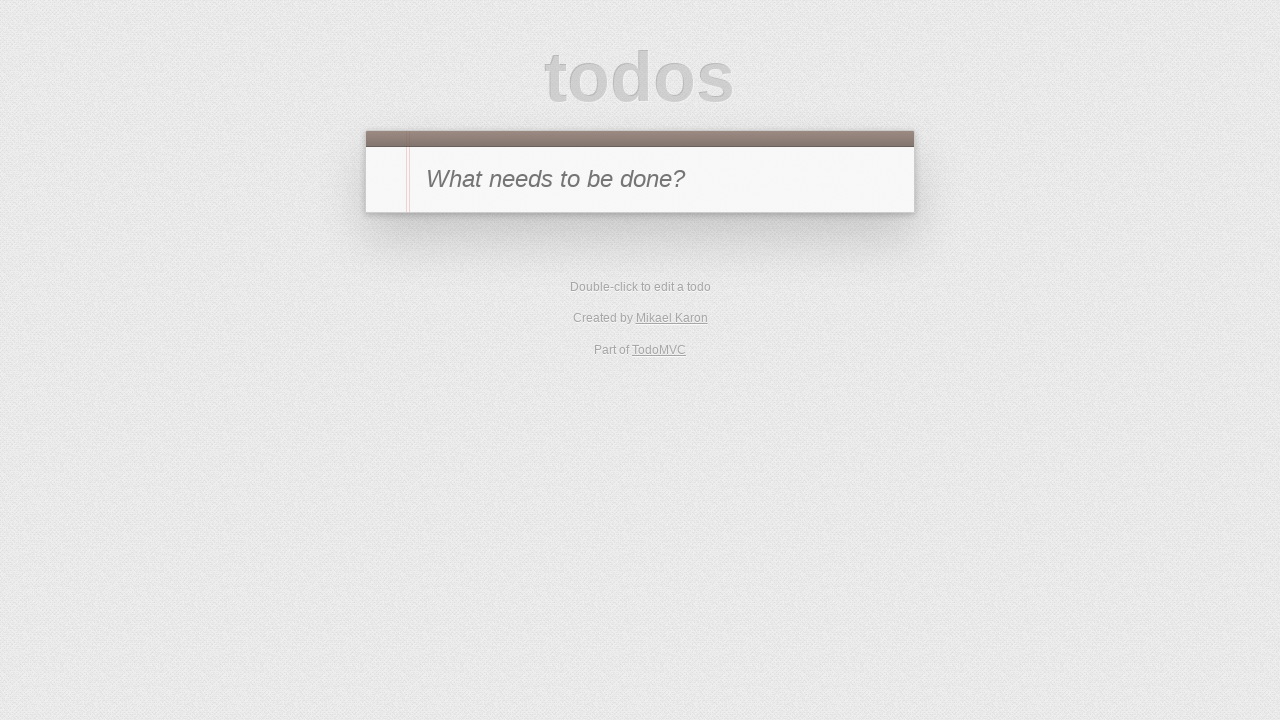

Clicked Active filter to display active tasks only at (614, 291) on text=Active
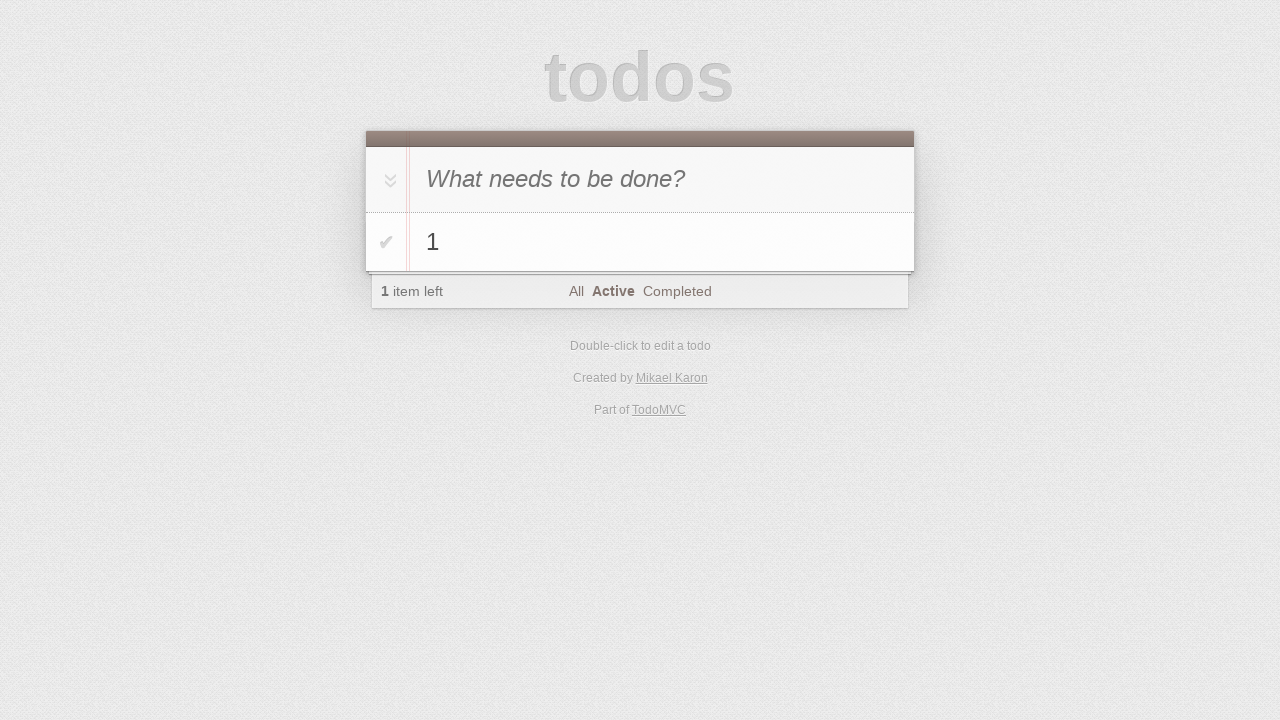

Hovered over the active task with title '1' at (640, 242) on #todo-list li >> internal:has-text="1"i
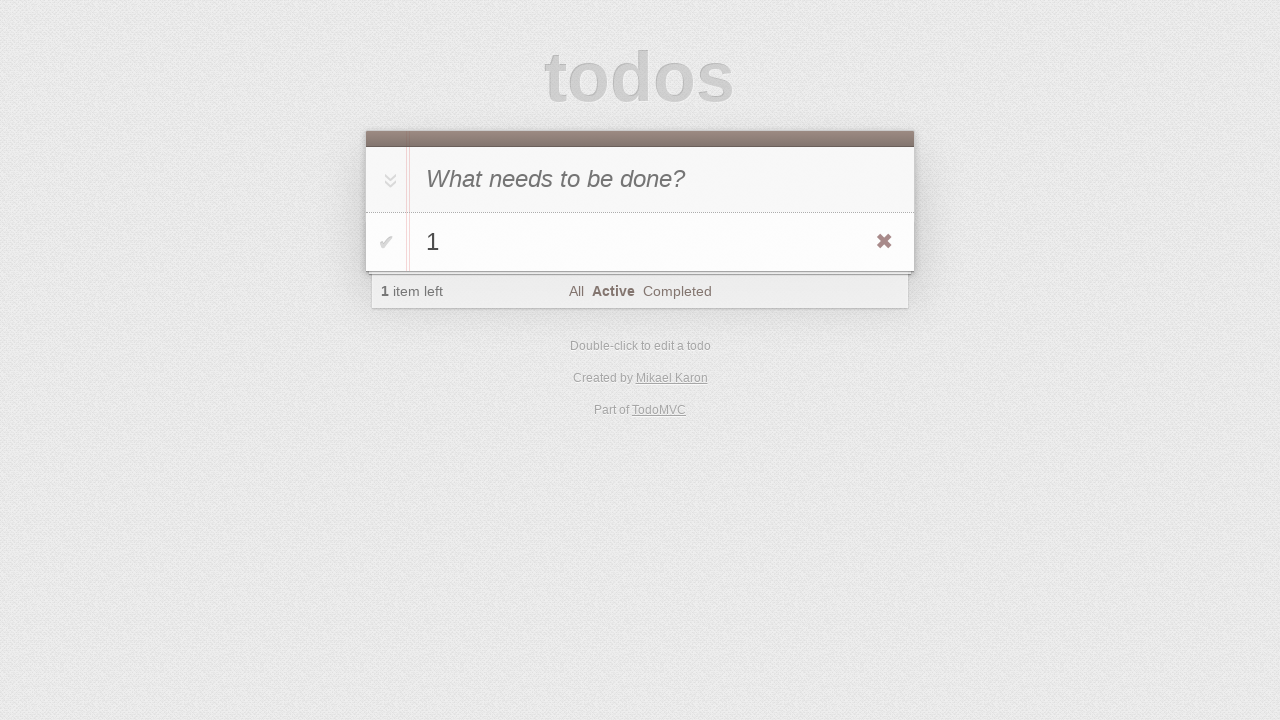

Clicked delete button to remove the active task at (884, 242) on #todo-list li >> internal:has-text="1"i >> .destroy
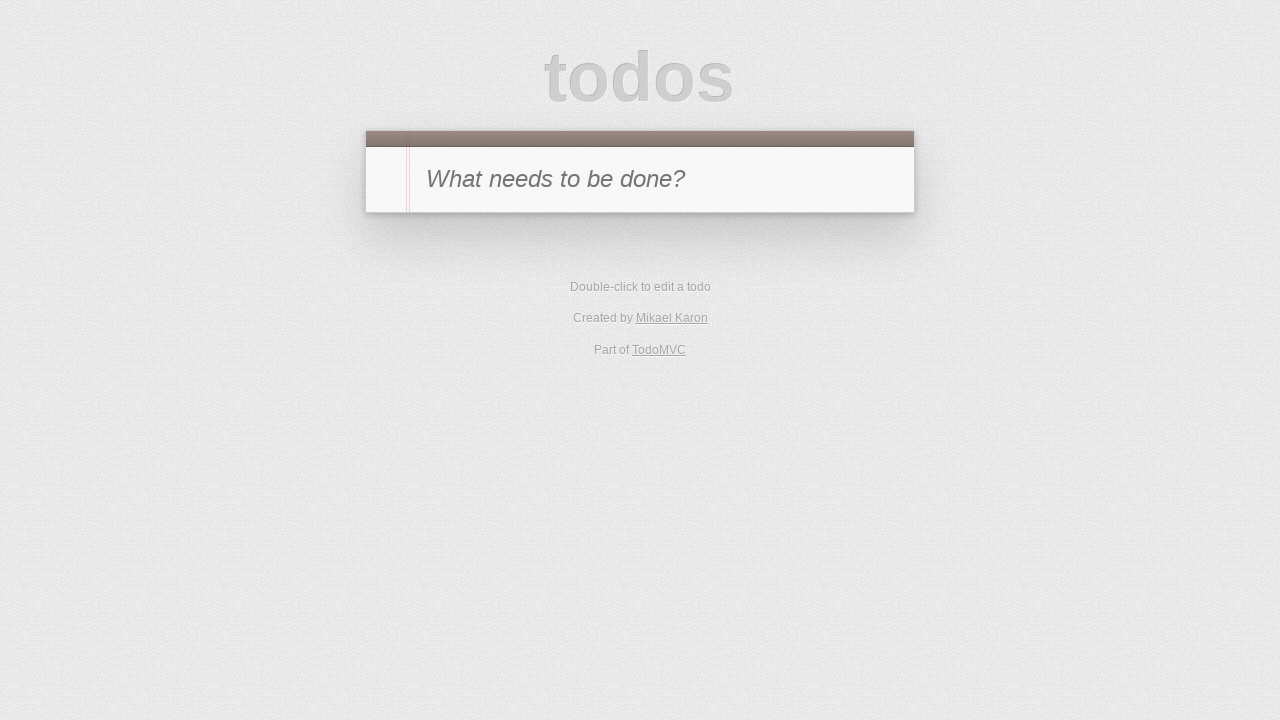

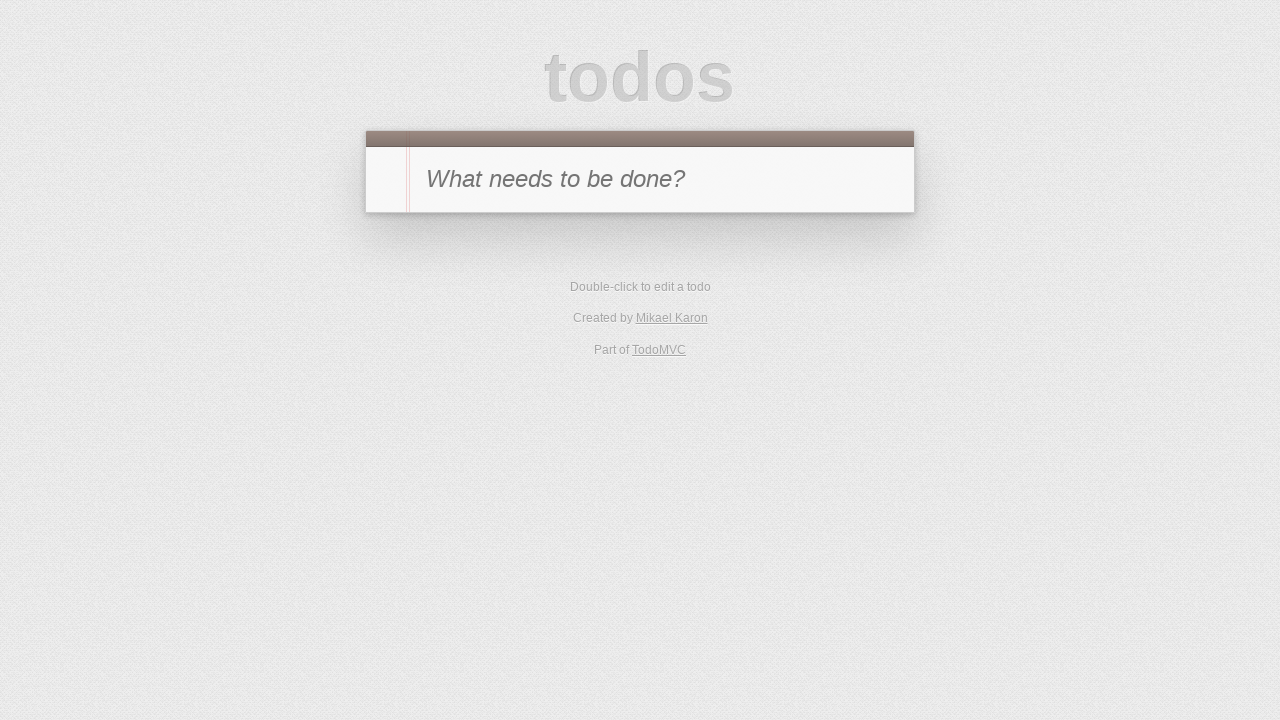